Tests various CSS selector patterns on a demo page by locating elements using ID, class, tag, attribute, descendant, child, sibling, and pseudo-class selectors, and types text into an input field.

Starting URL: https://testeroprogramowania.github.io/selenium/basics.html

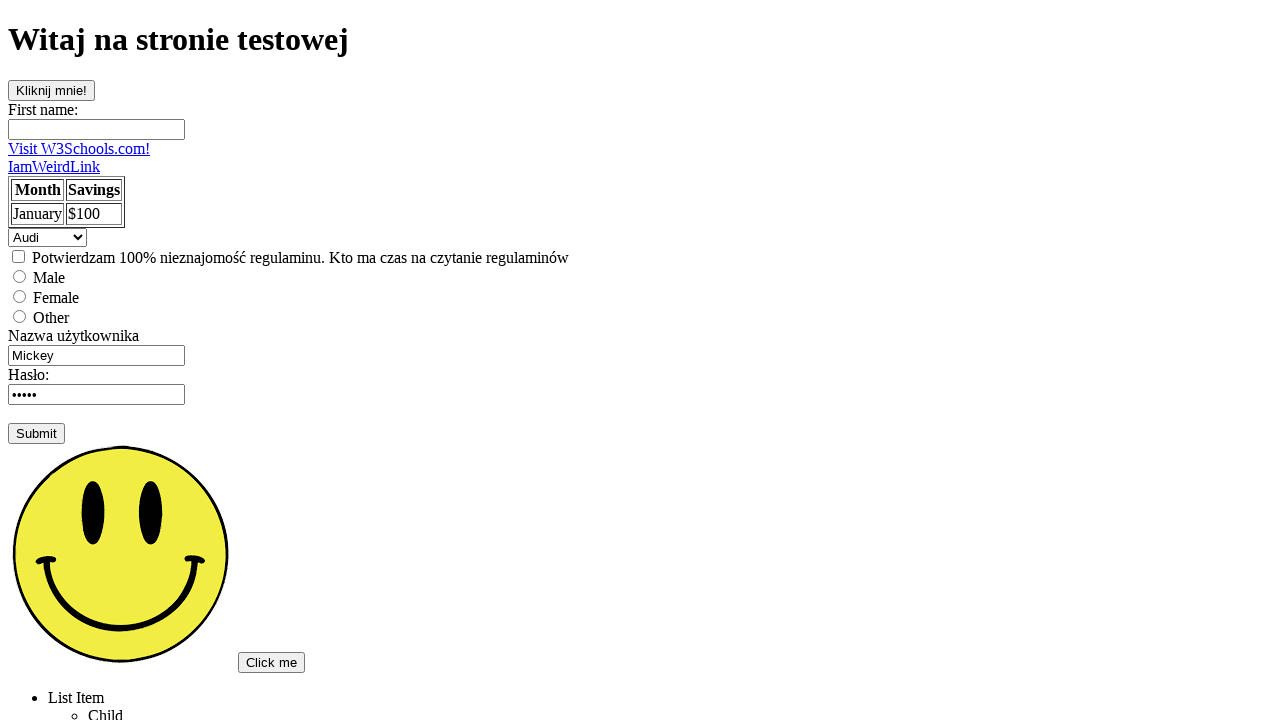

Navigated to demo page
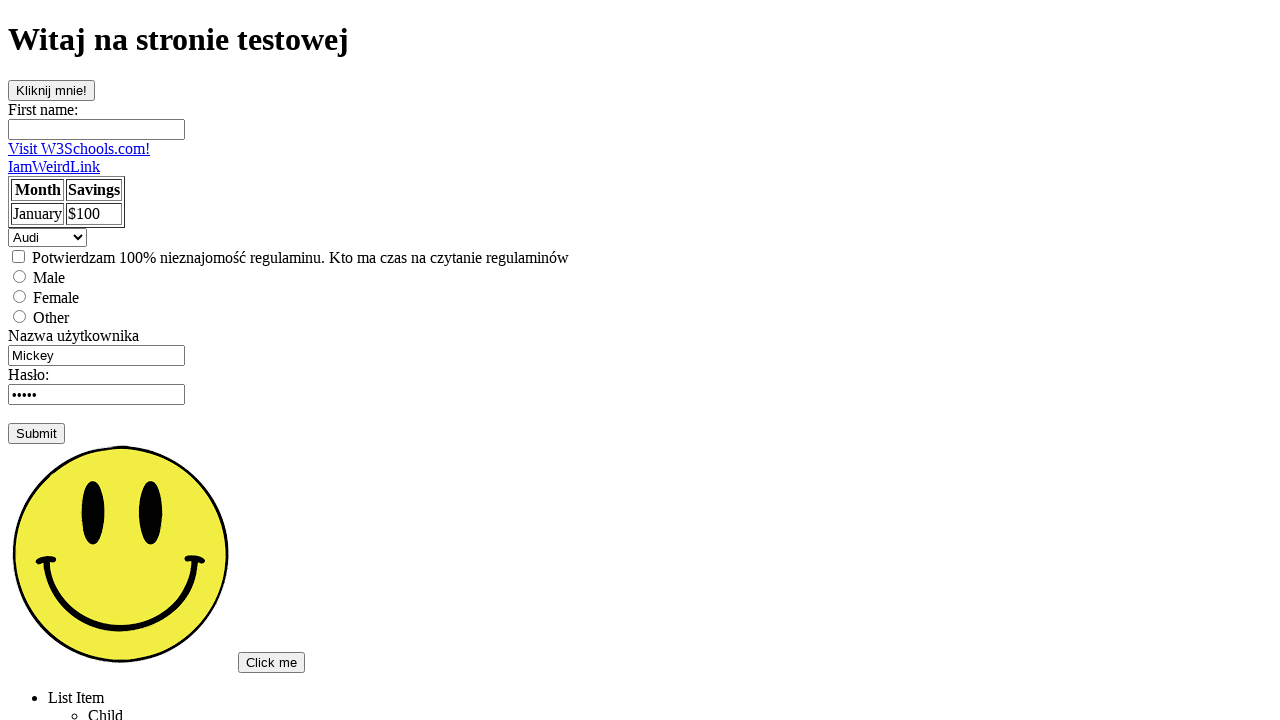

Located element by ID selector '#clickOnMe'
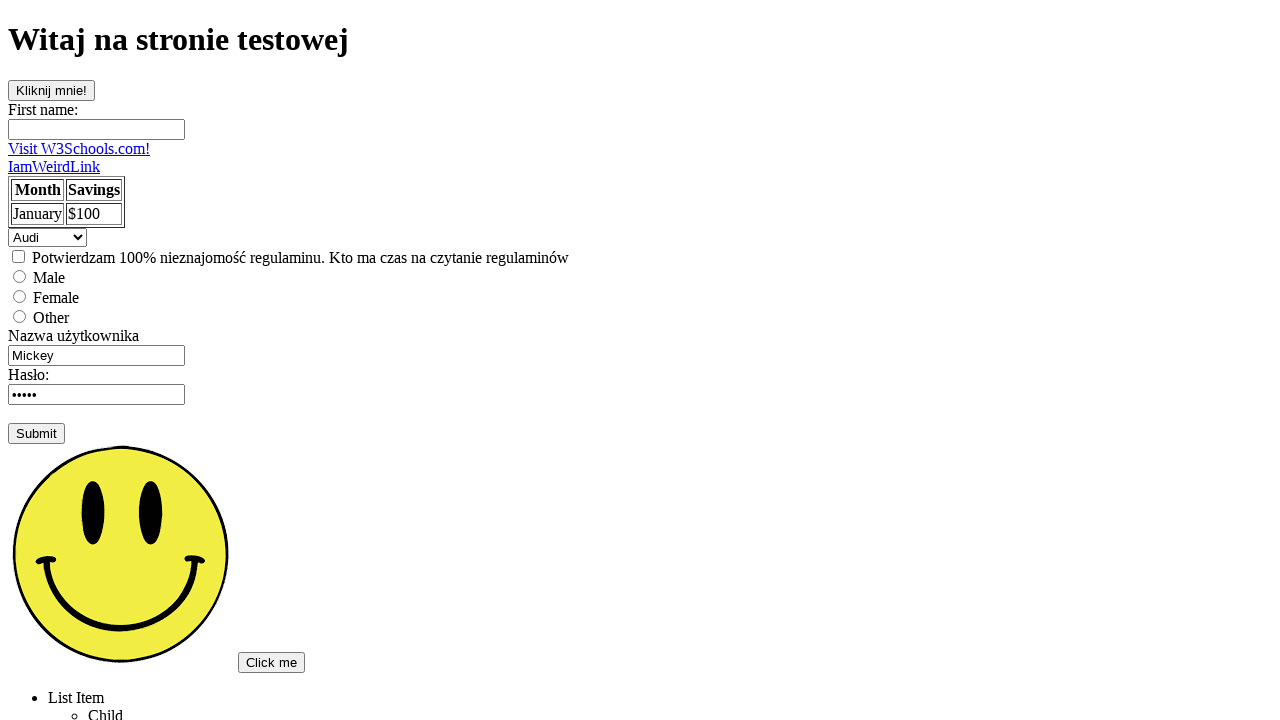

Located element by class selector '.topSecret'
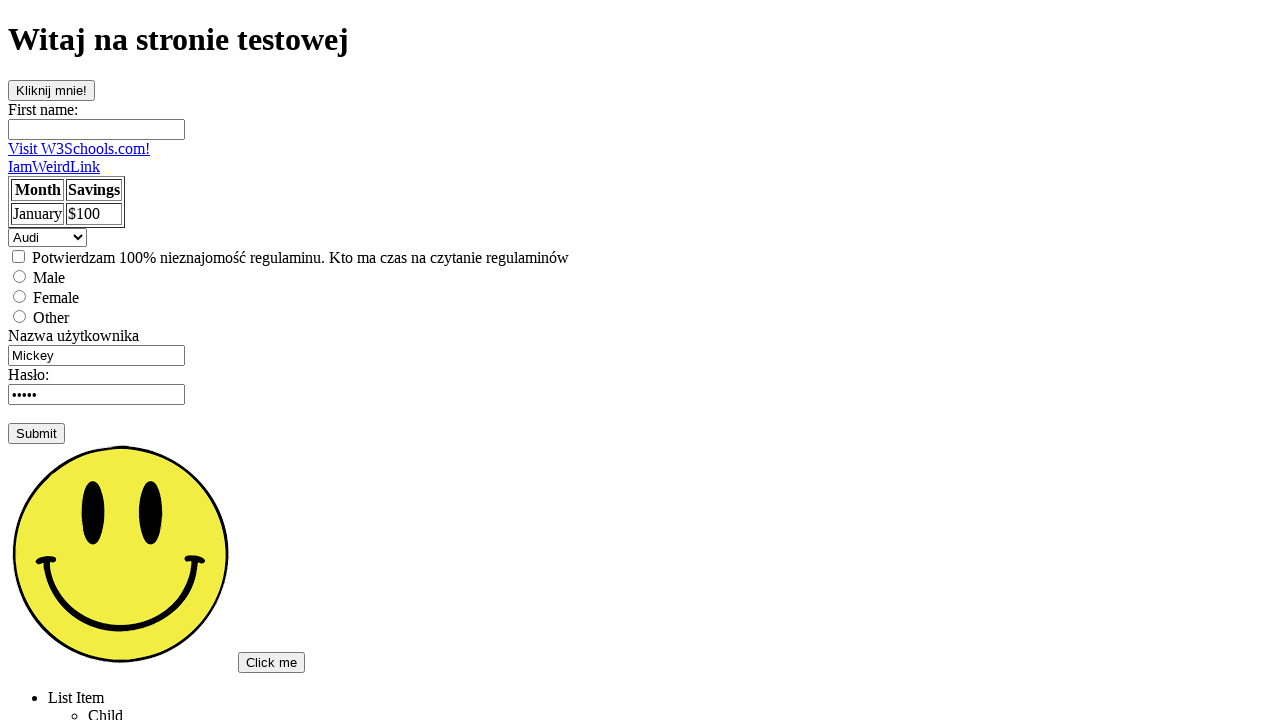

Typed 'Pierwszy' into input field on input
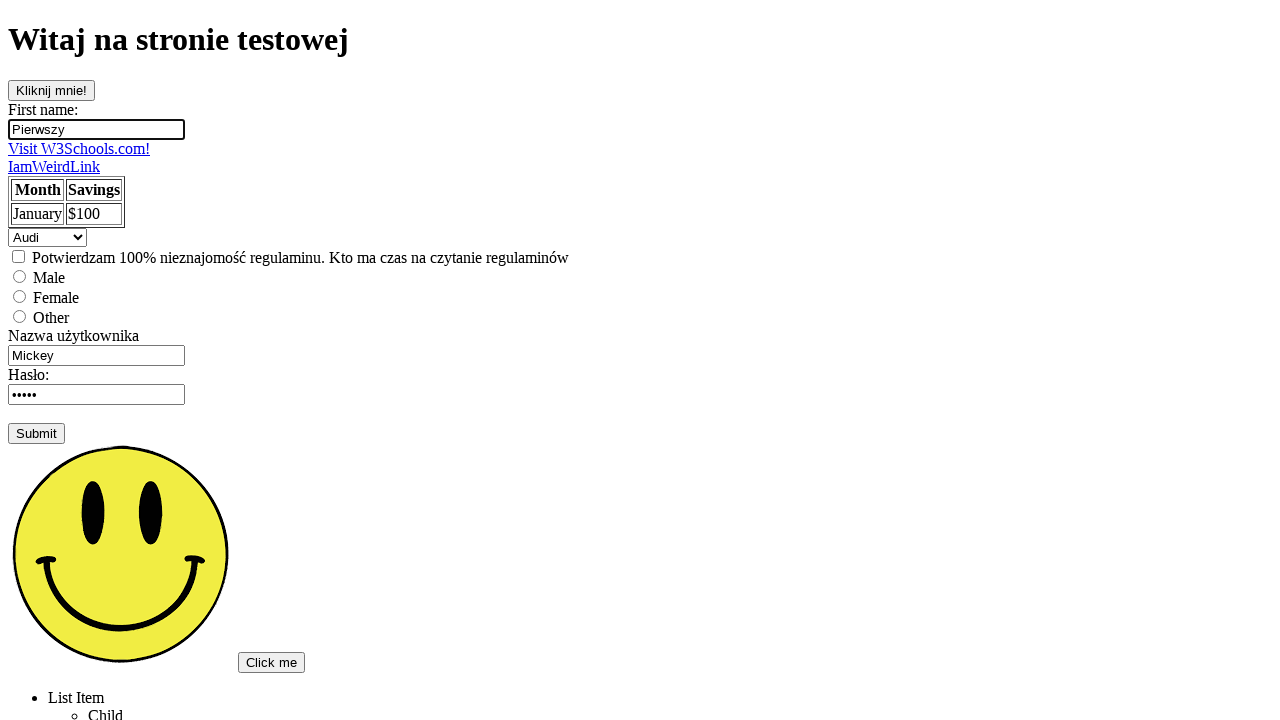

Located element by name attribute '[name='fname']'
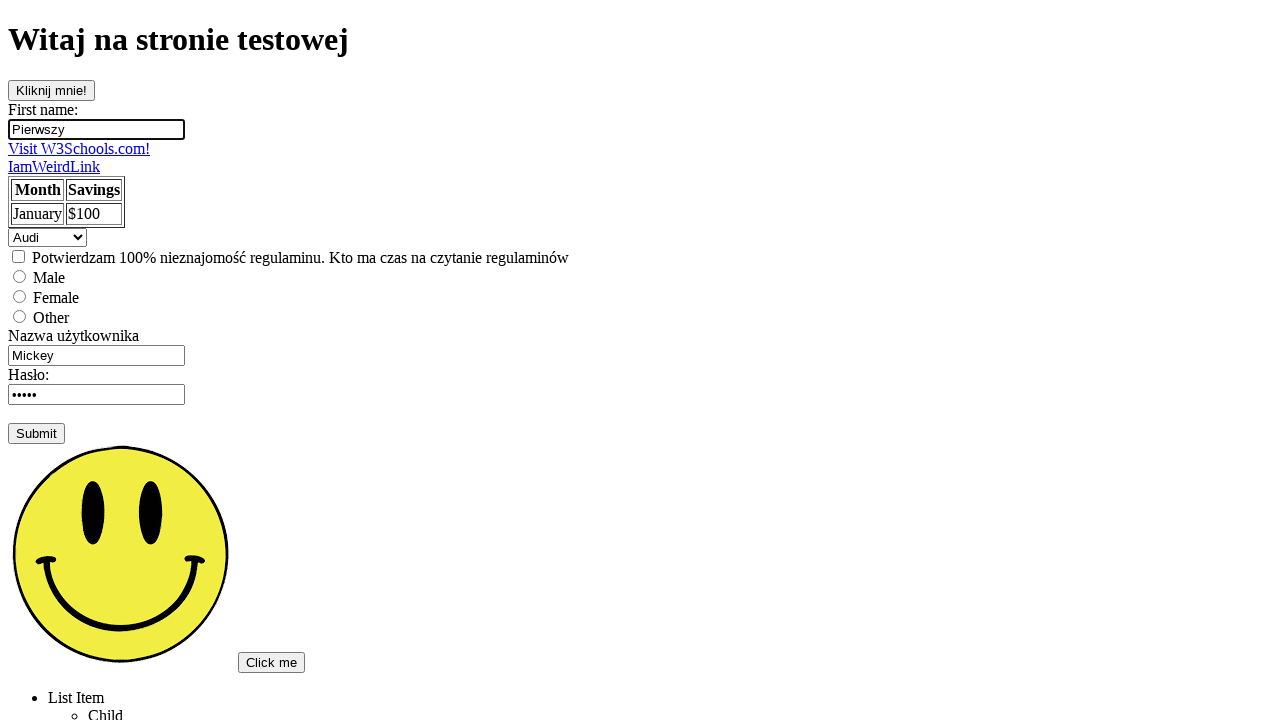

Located element by class attribute '[class='topSecret']'
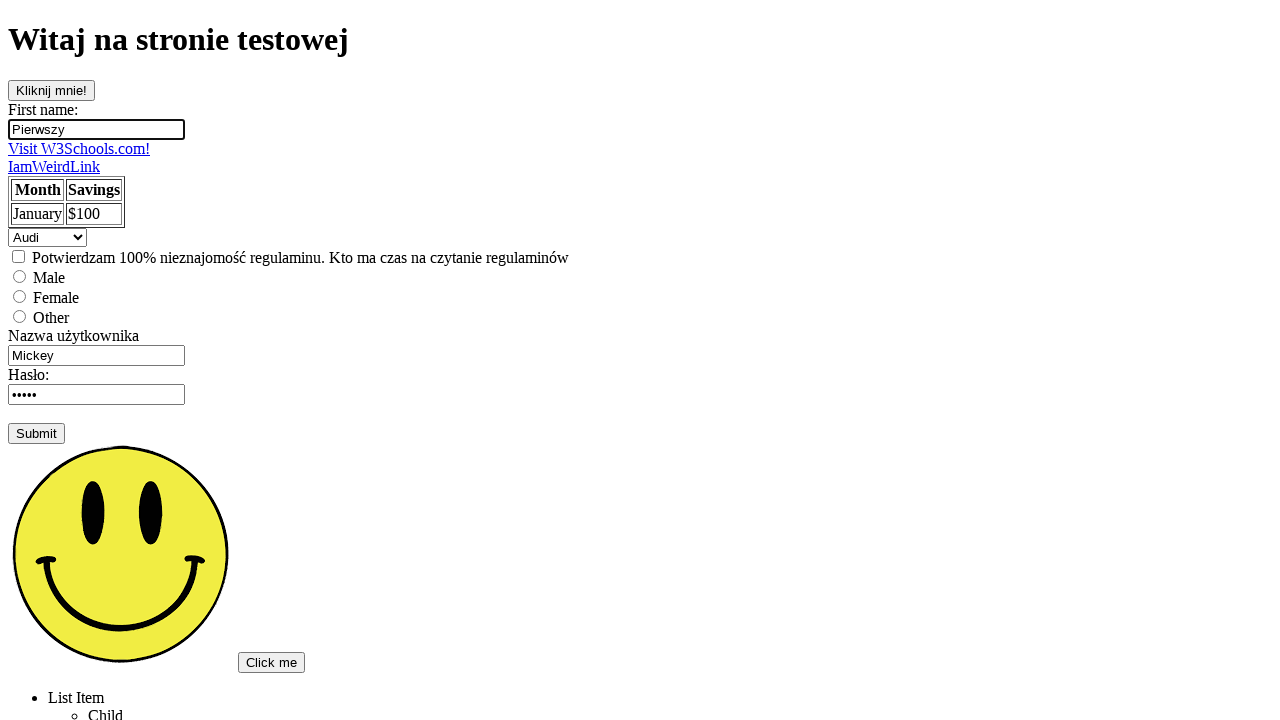

Located first element using universal selector '*'
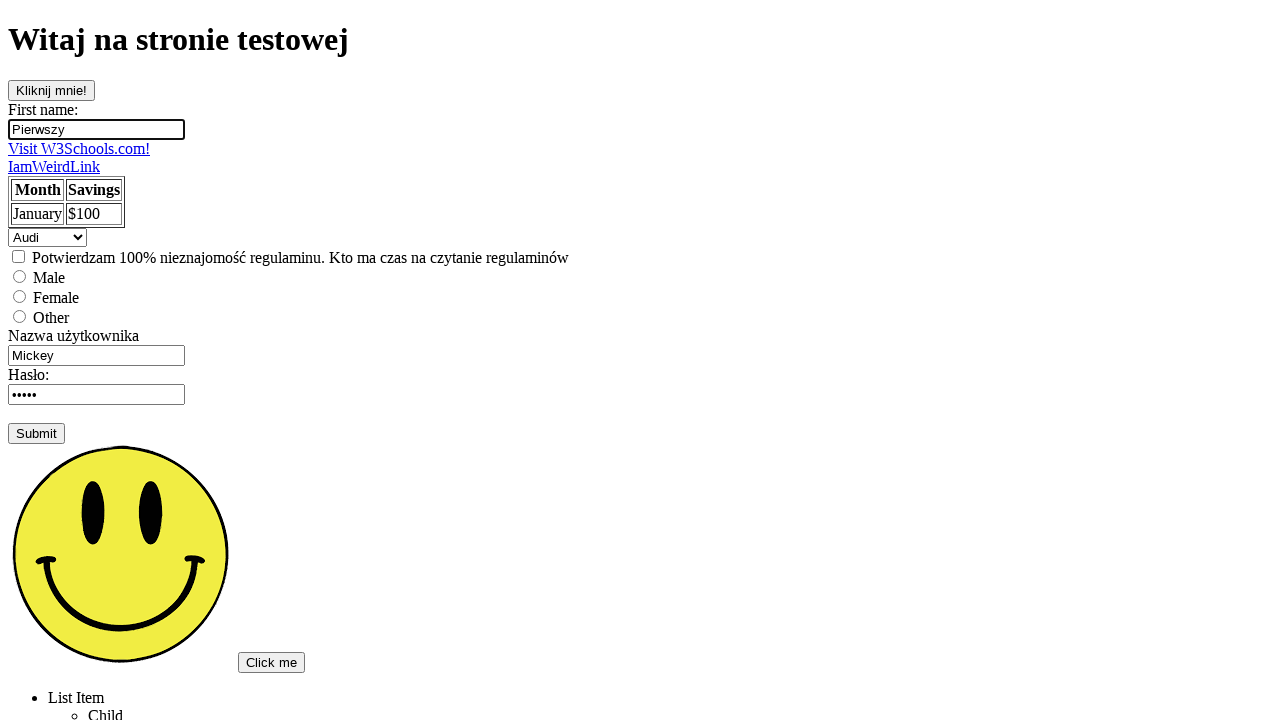

Located element using descendant selector 'div ul'
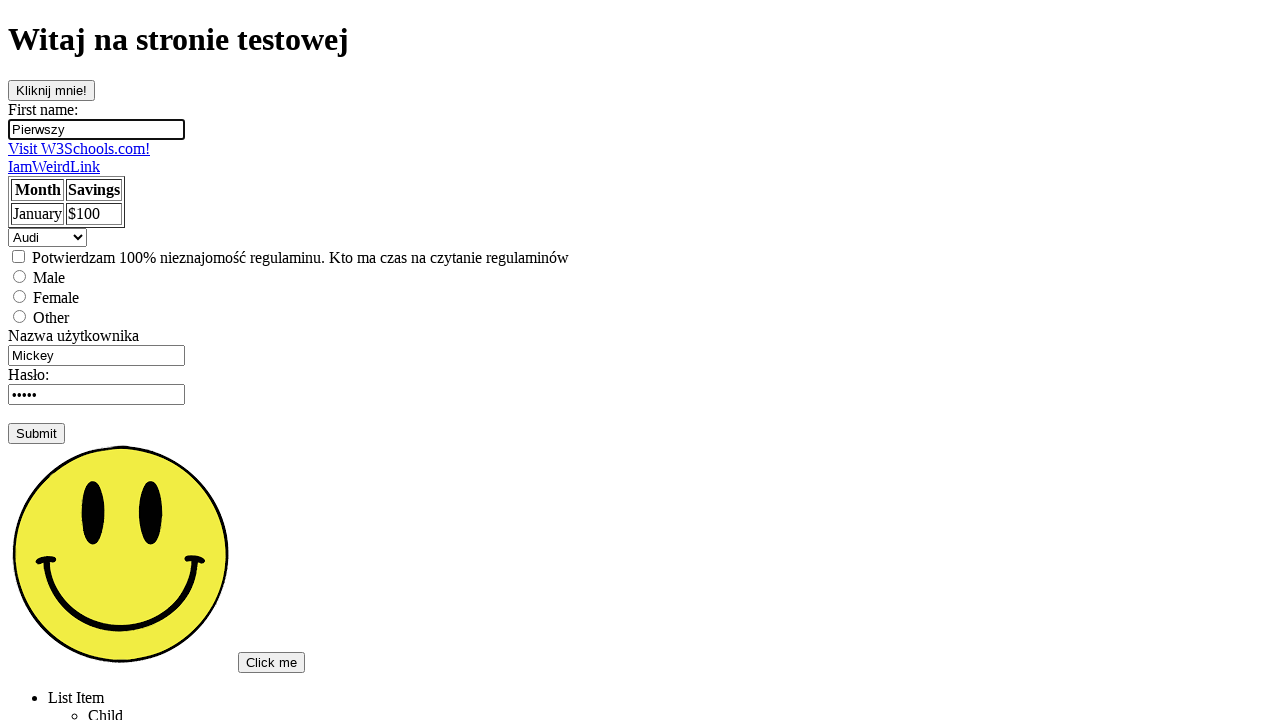

Located element using descendant selector 'table tr'
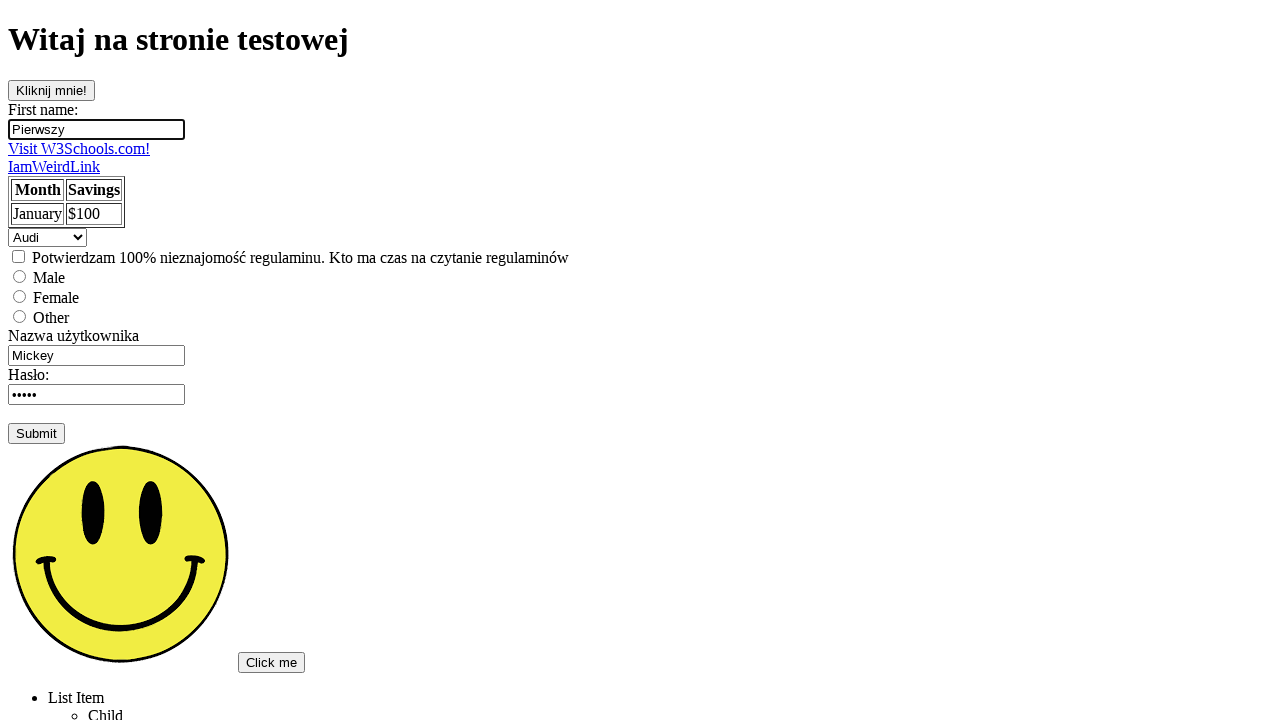

Located element using descendant selector 'tbody tr'
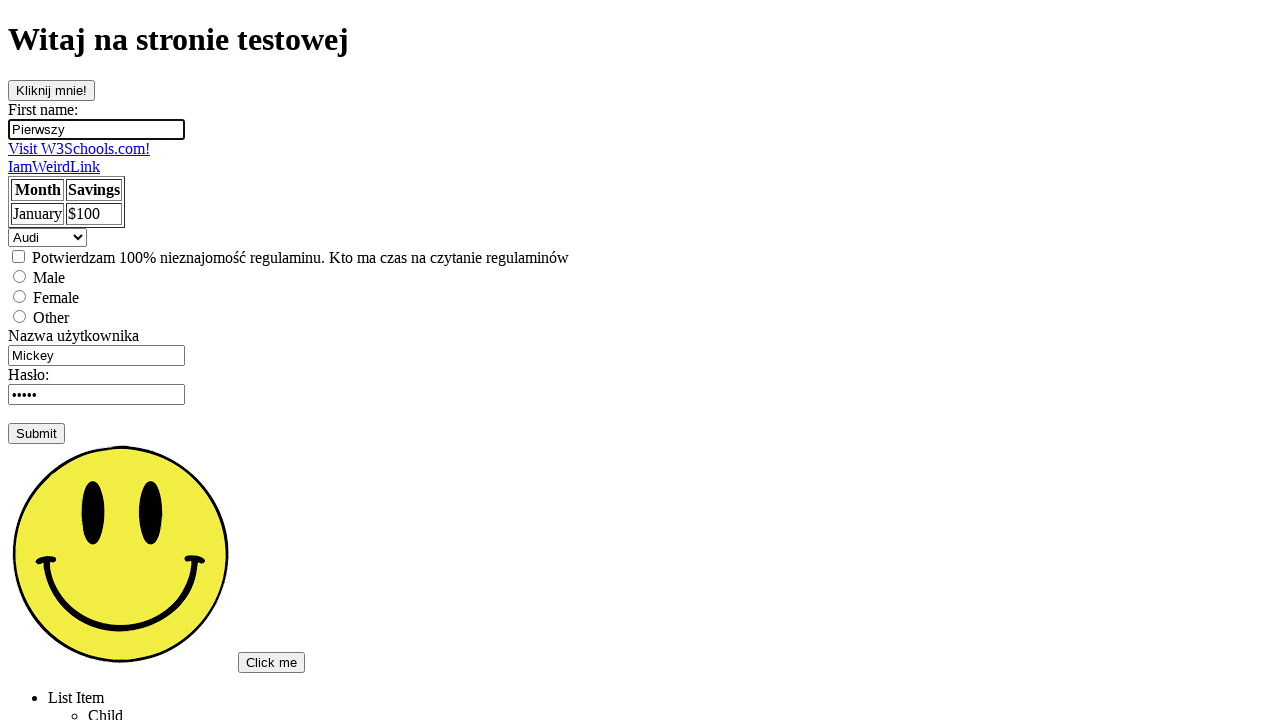

Located element using child selector 'div > ul'
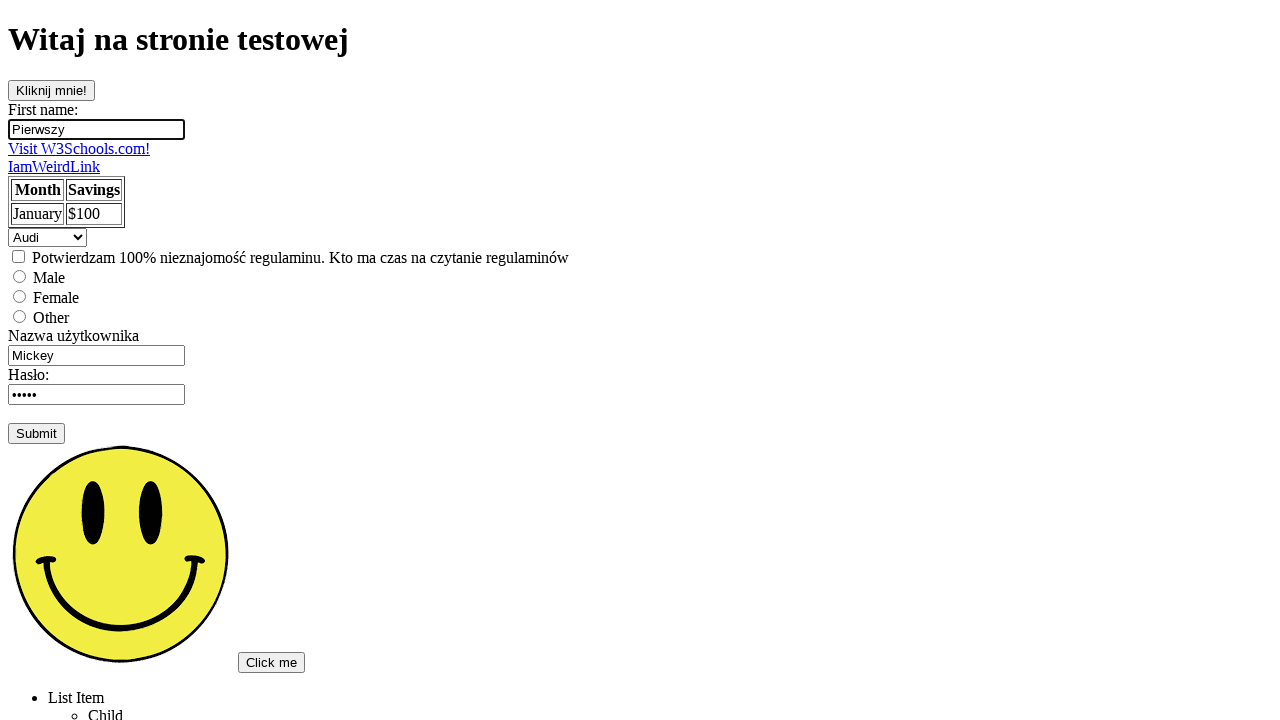

Located element using adjacent sibling selector 'label + form'
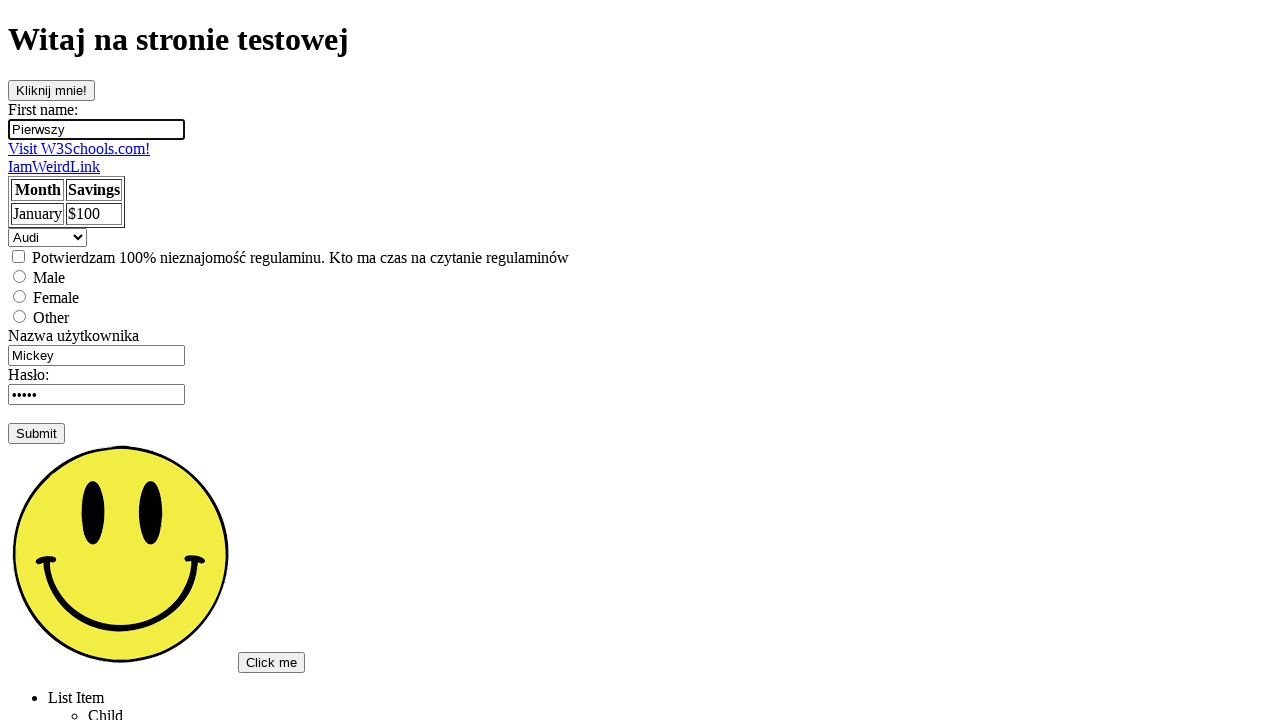

Located element using general sibling selector 'label ~ form'
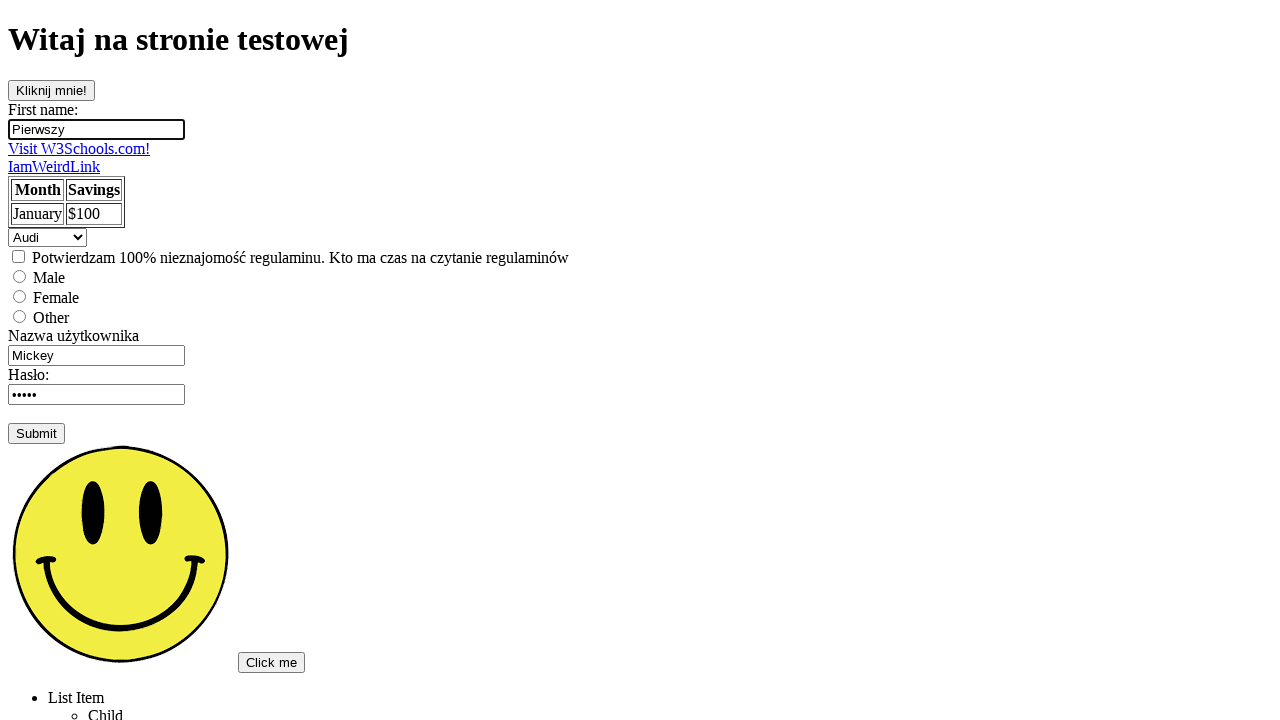

Located element using attribute selector 'input[name='fname']'
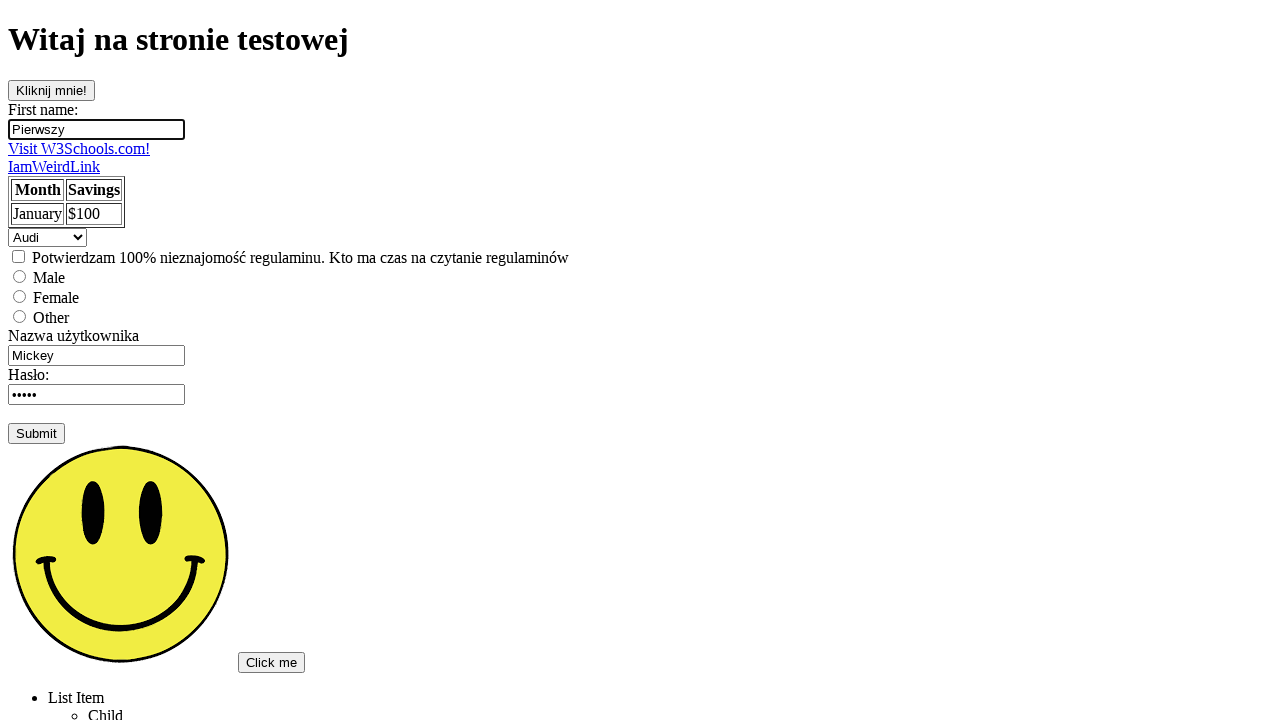

Located element using attribute contains selector '[name*='name']'
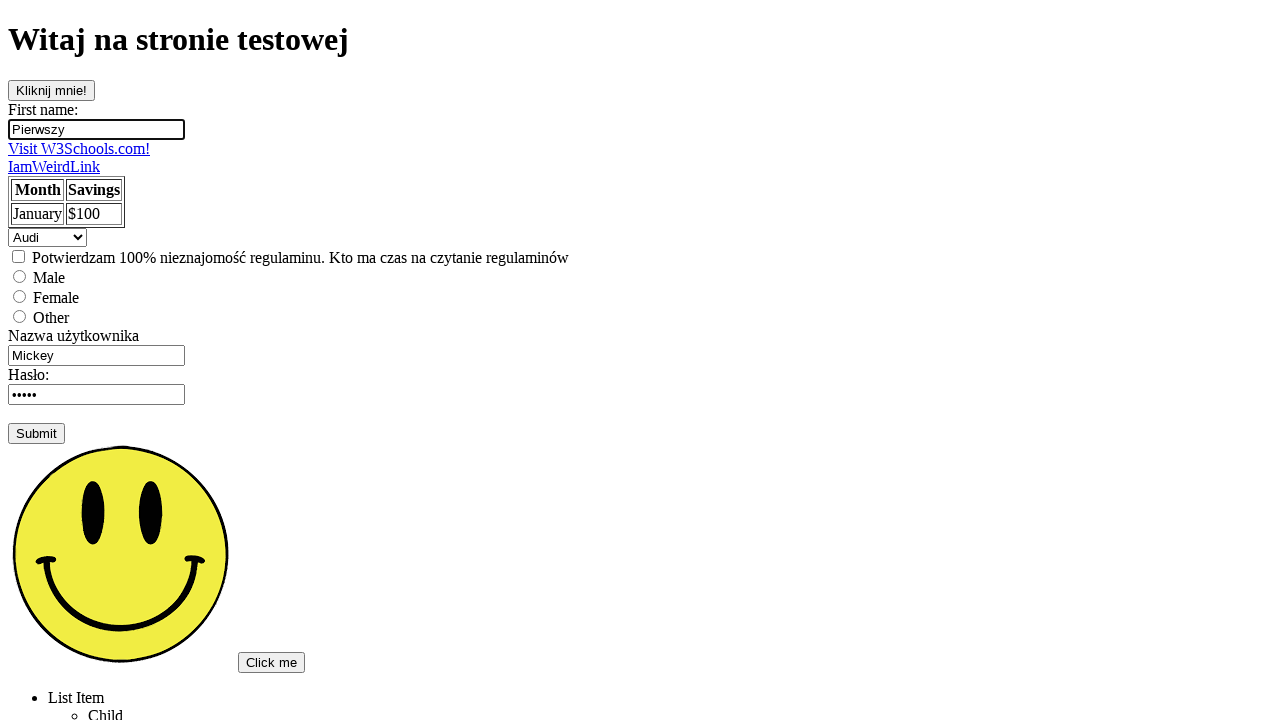

Located element using attribute starts-with selector '[name^='f']'
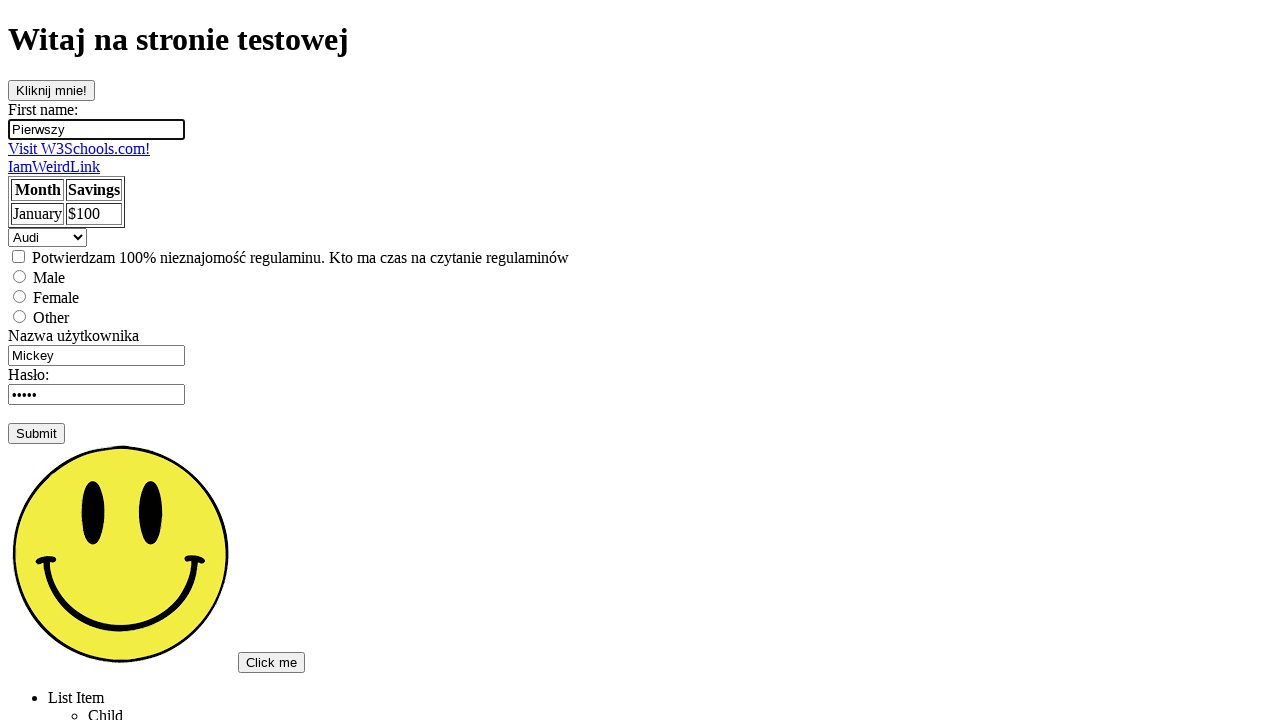

Located first child li element using 'li:first-child' selector
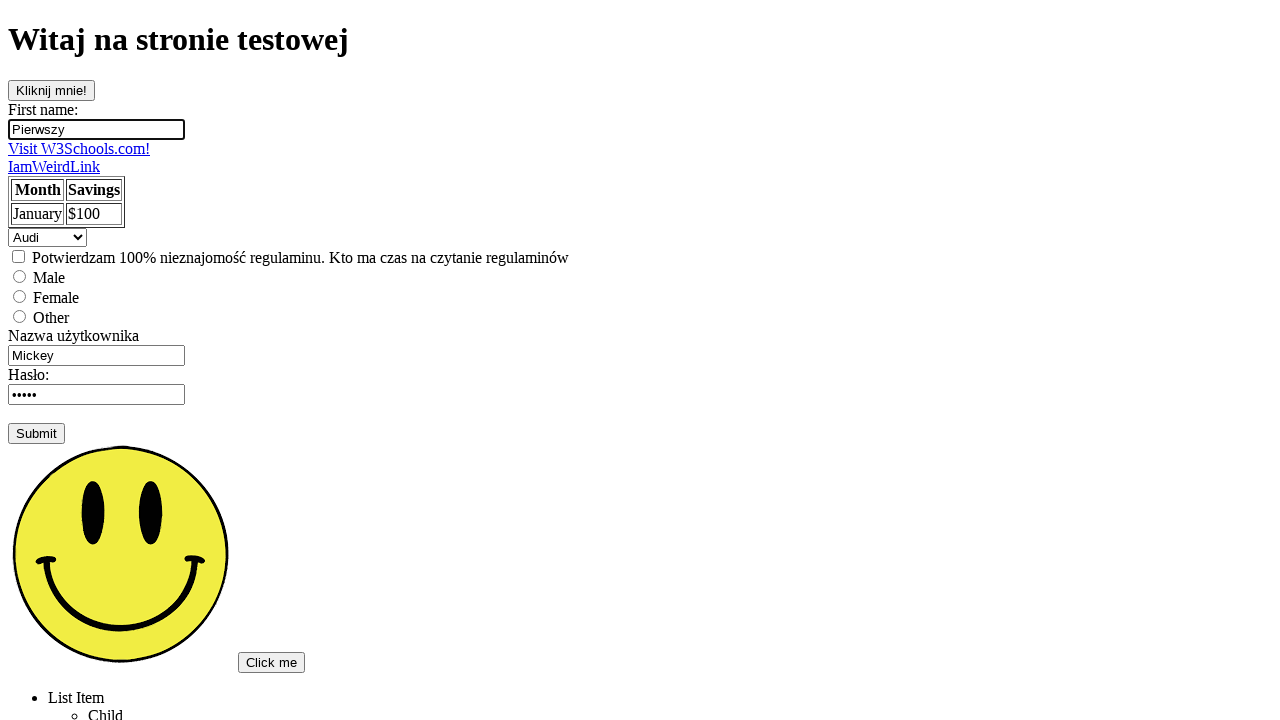

Located last child li element using 'li:last-child' selector
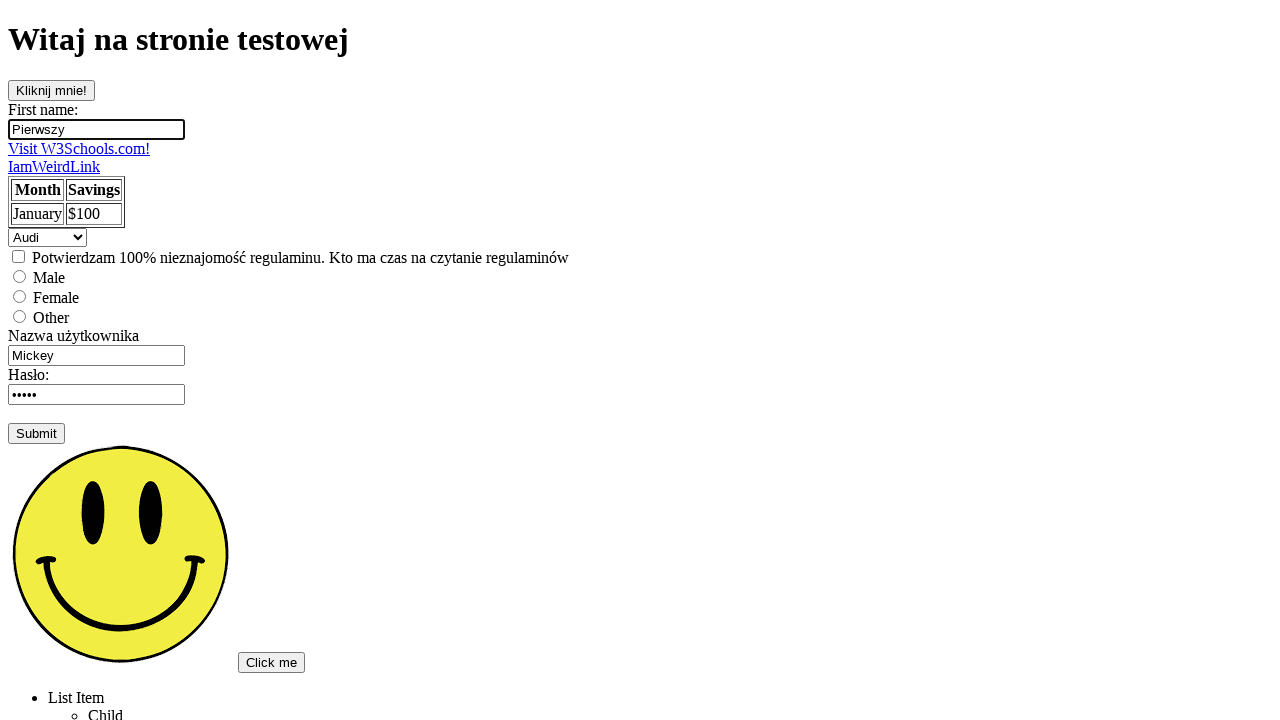

Located 3rd child li element using 'li:nth-child(3)' selector
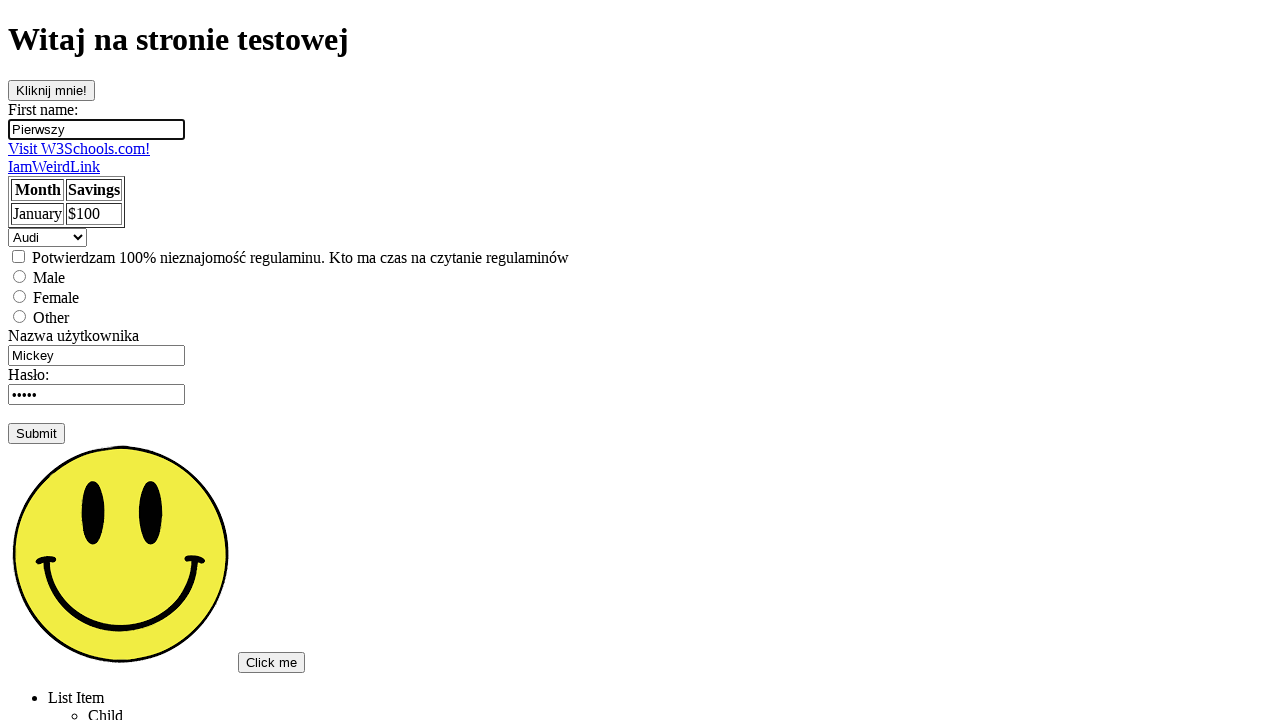

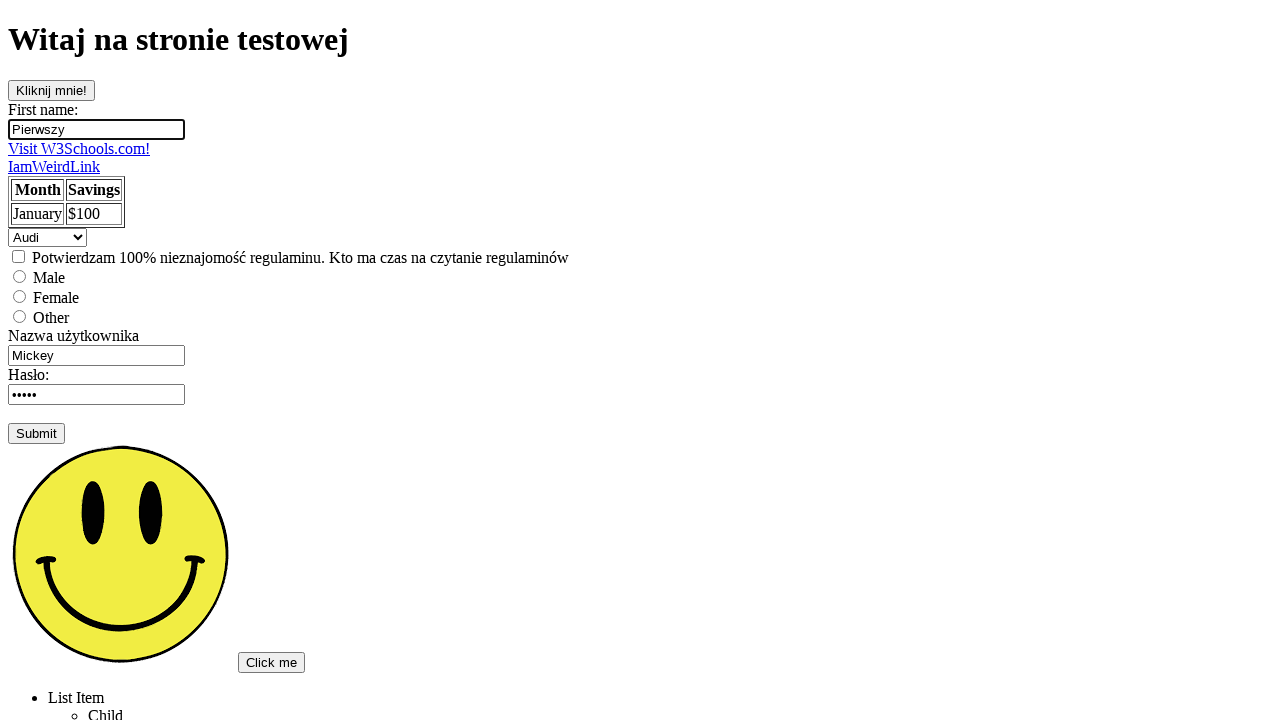